Tests window handling by opening a new window, filling a form field in the child window, closing it, and then returning to fill a field in the parent window

Starting URL: https://www.hyrtutorials.com/p/window-handles-practice.html

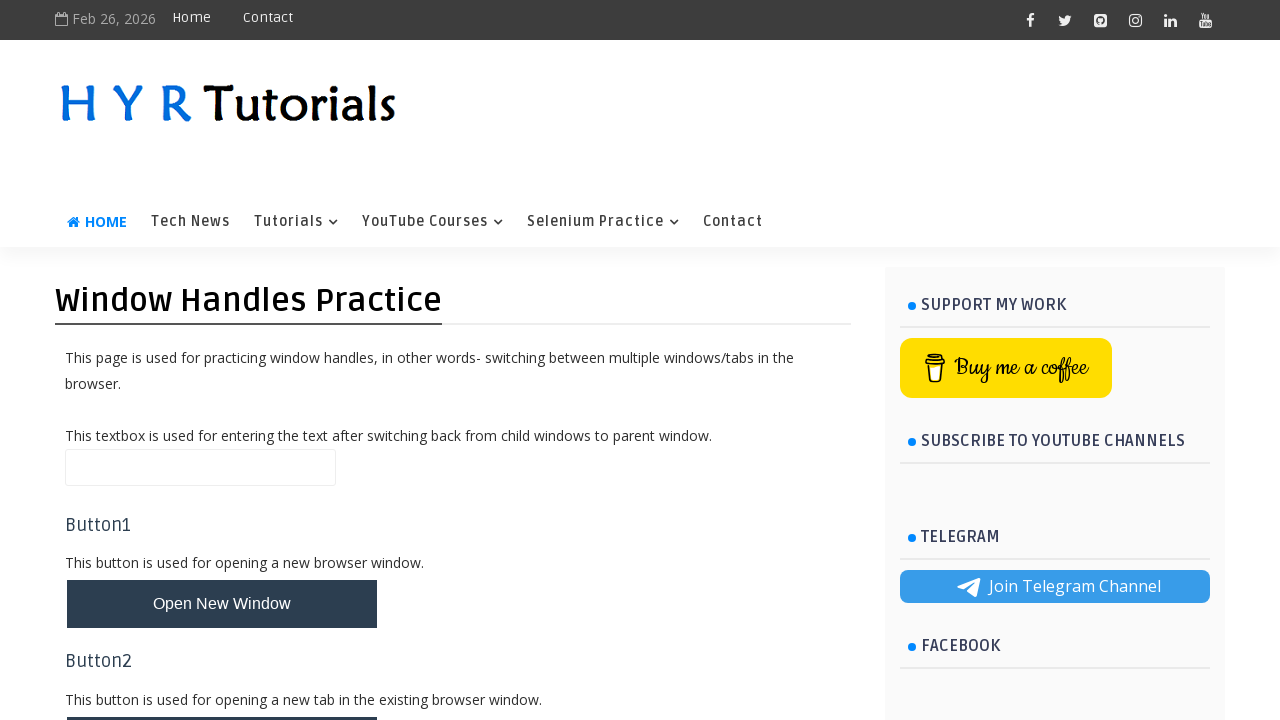

Clicked button to open new window at (222, 604) on #newWindowBtn
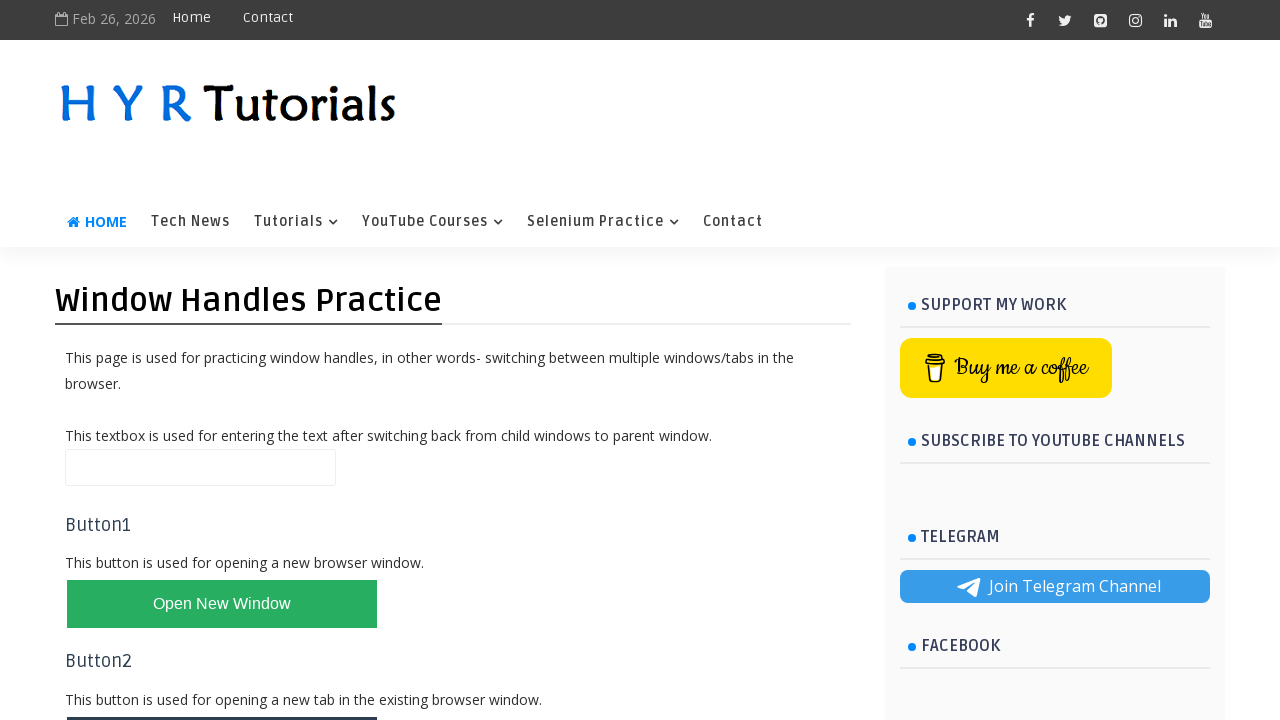

New window opened and captured
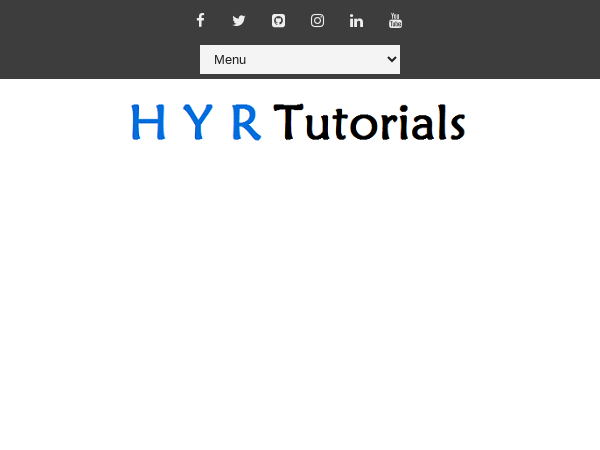

Filled firstName field with 'Naveen' in child window on #firstName
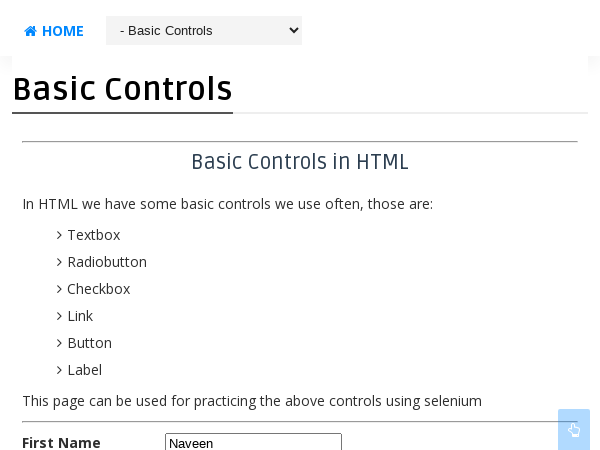

Closed child window
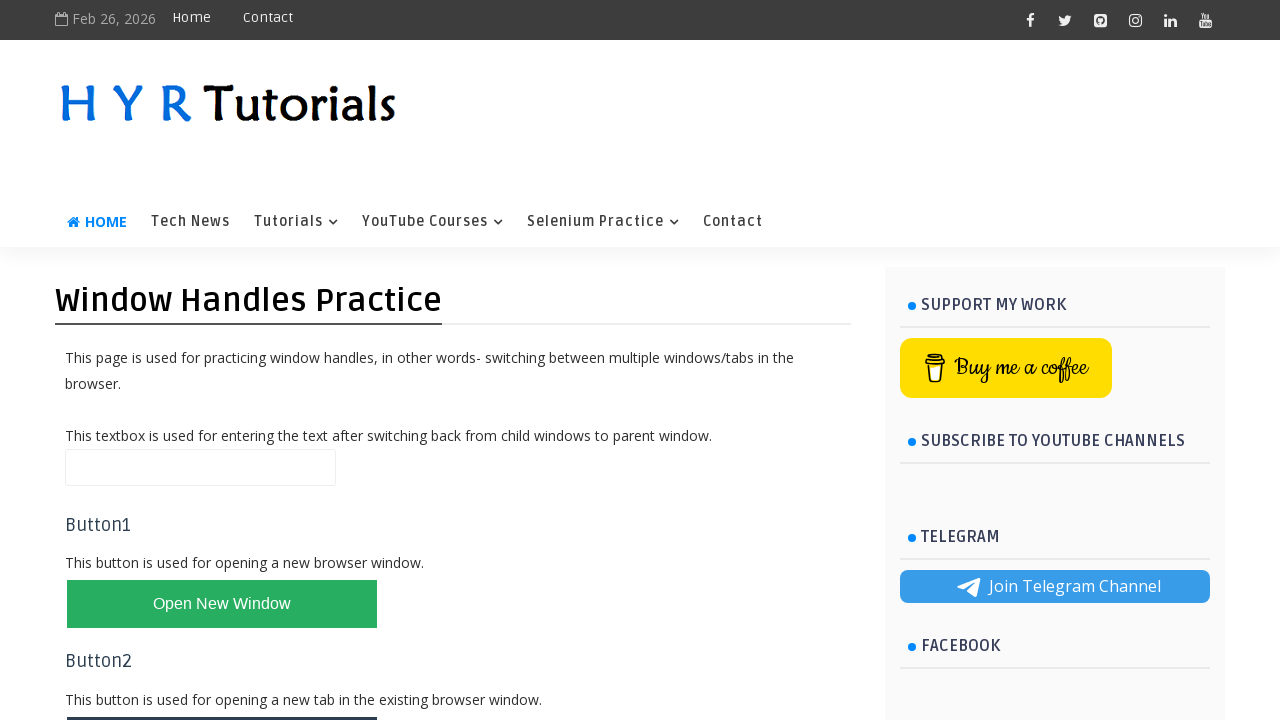

Filled name field with 'BYE TATA' in parent window on #name
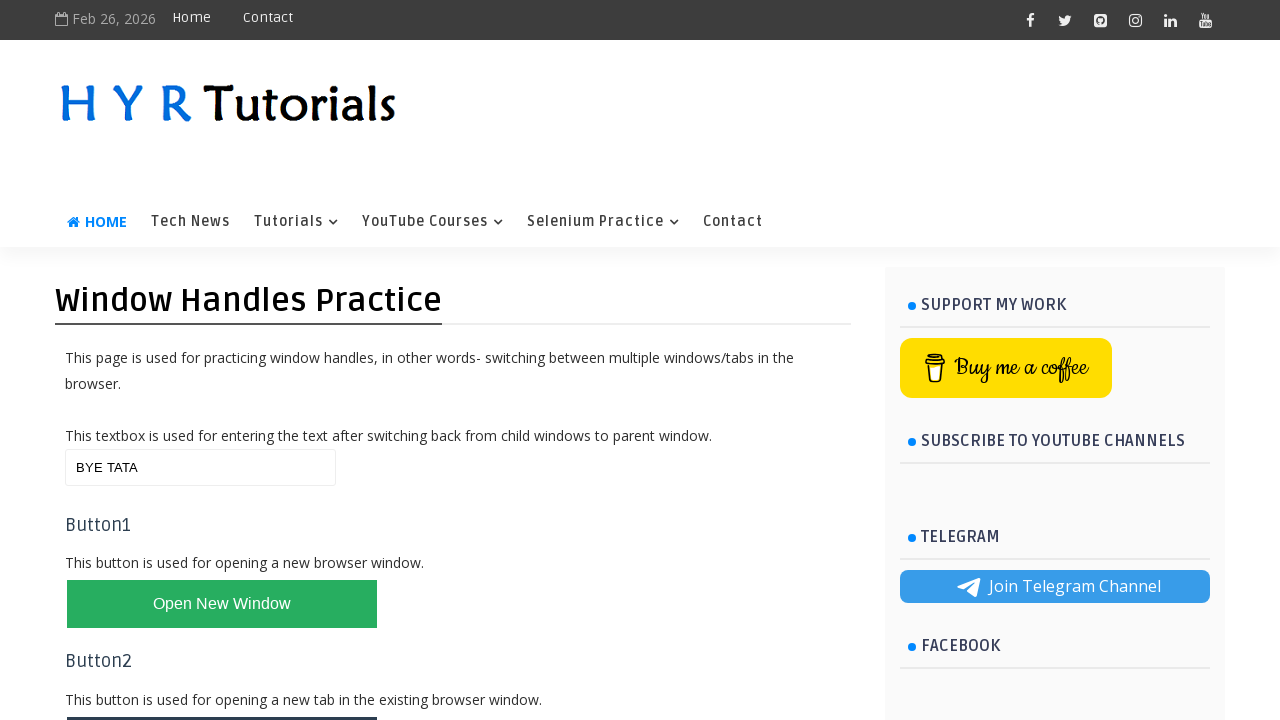

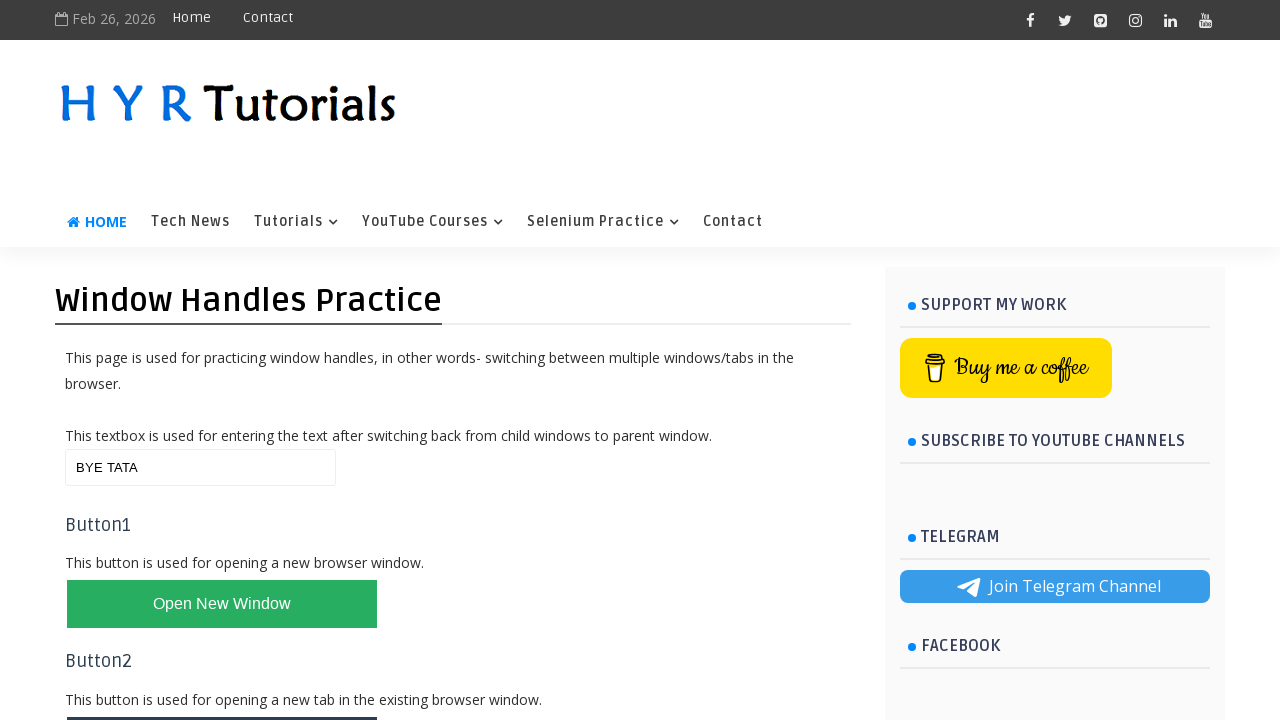